Tests that error validation message disappears after refreshing the login page. Clicks login without credentials to trigger error, then refreshes to verify error clears.

Starting URL: https://www.saucedemo.com/

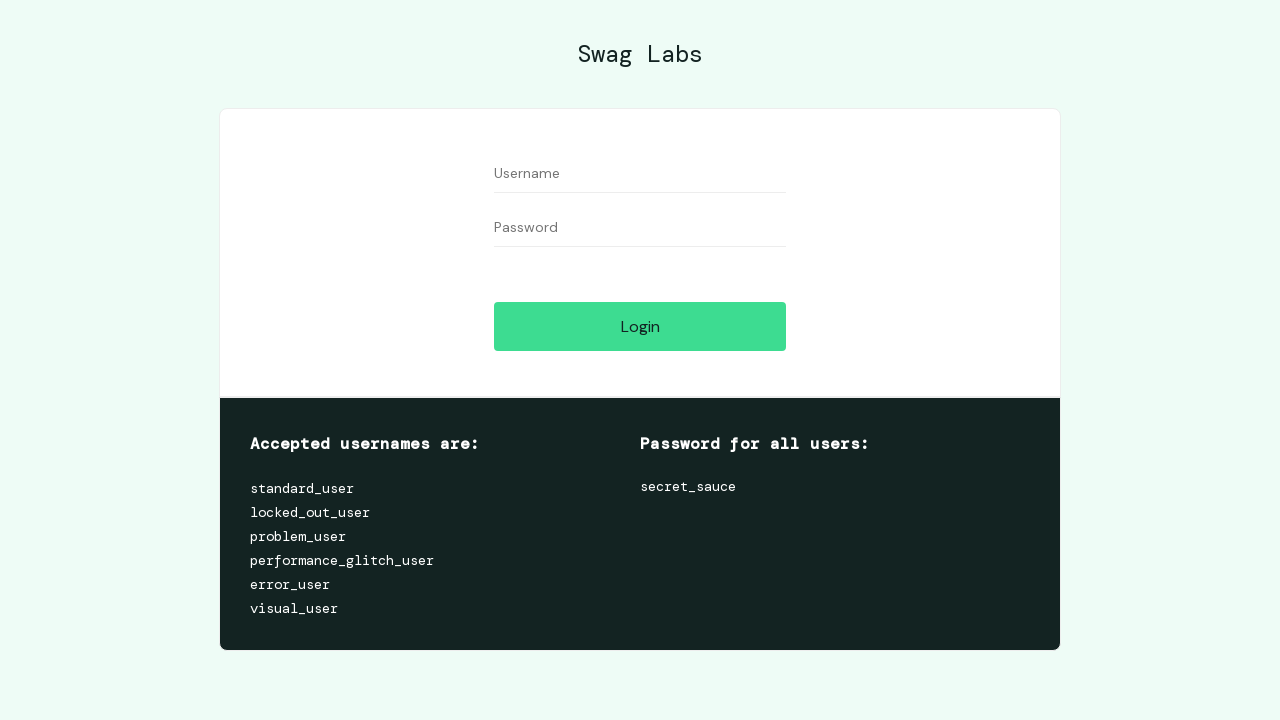

Clicked login button without entering credentials to trigger validation error at (640, 326) on #login-button
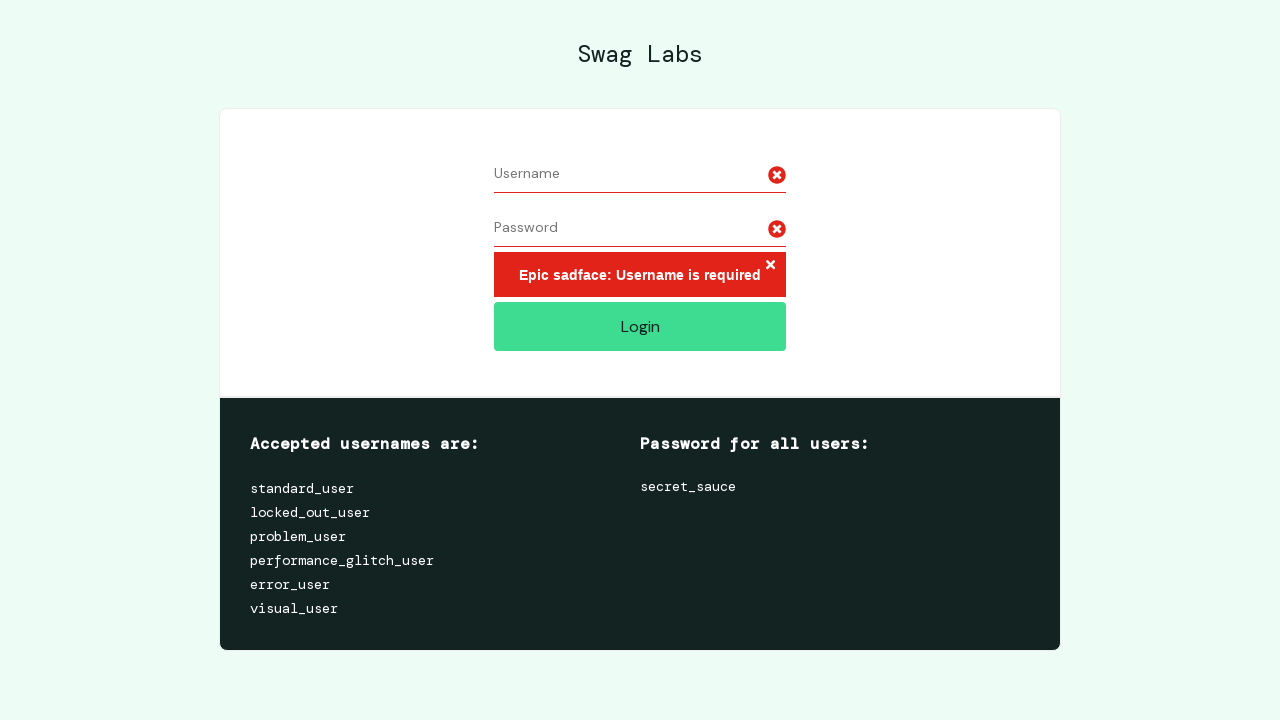

Located error message element
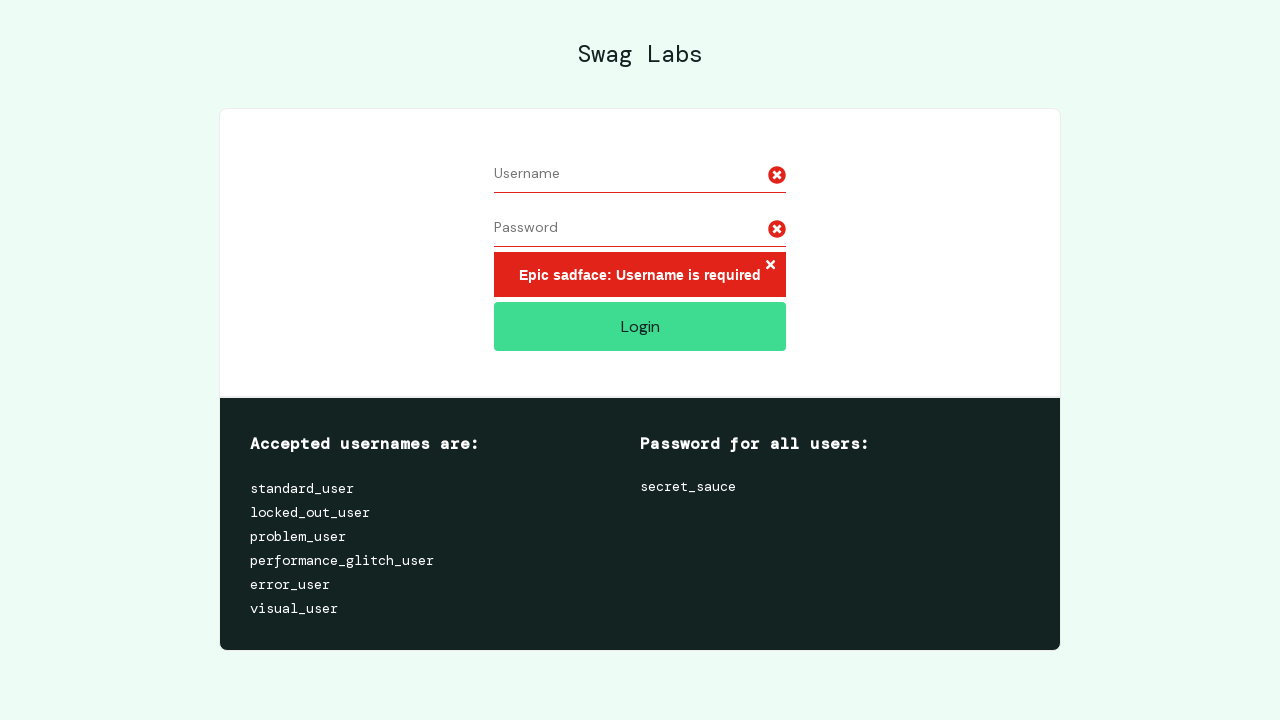

Verified that exactly one error message is displayed
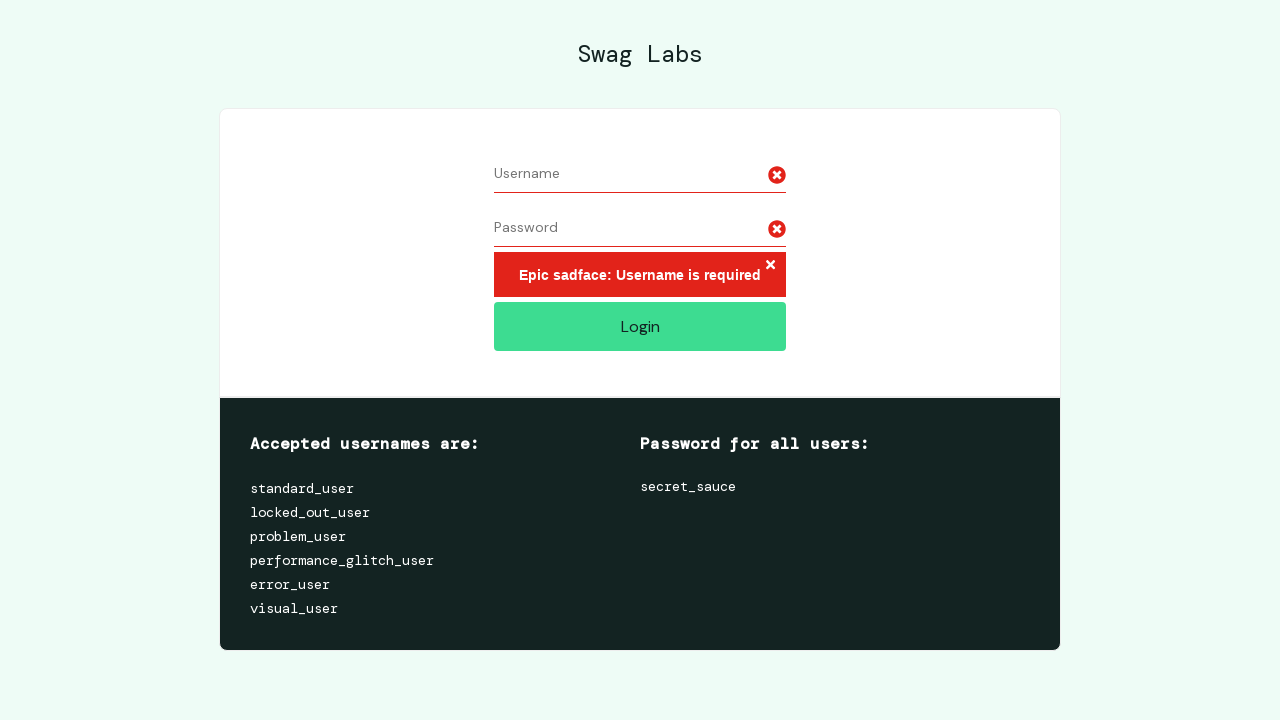

Refreshed the page to clear error message
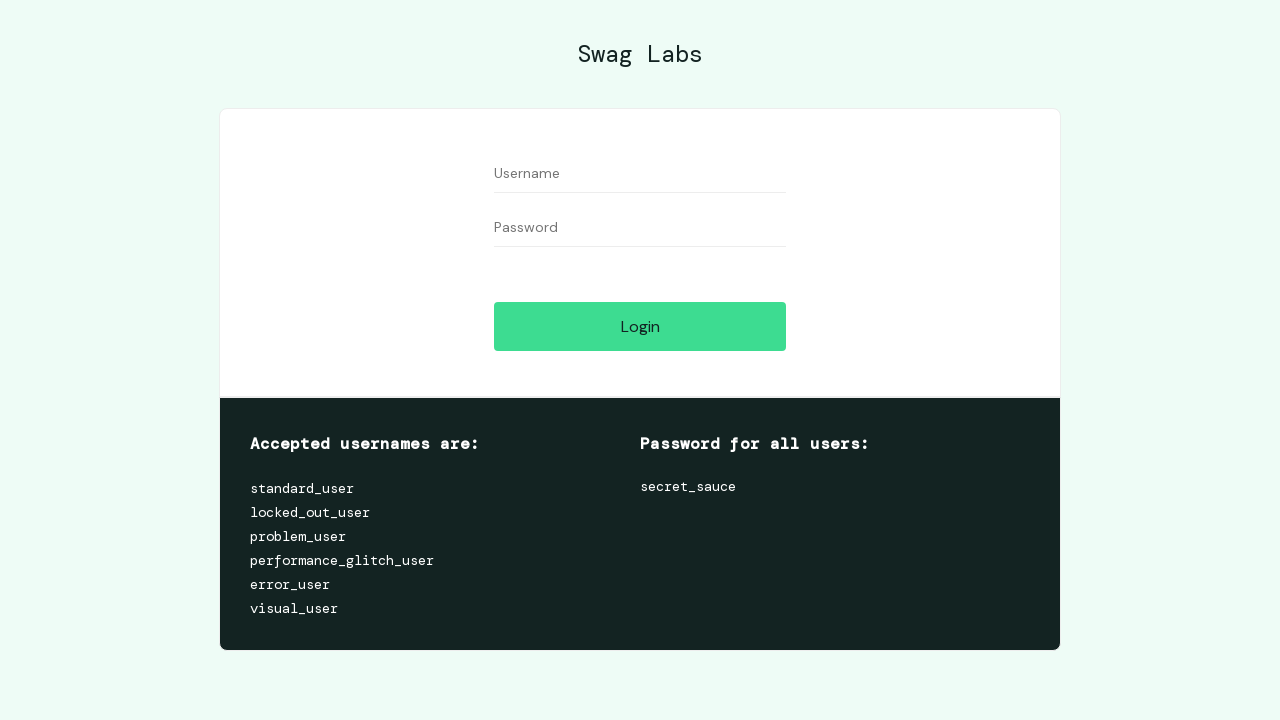

Located error message element after page refresh
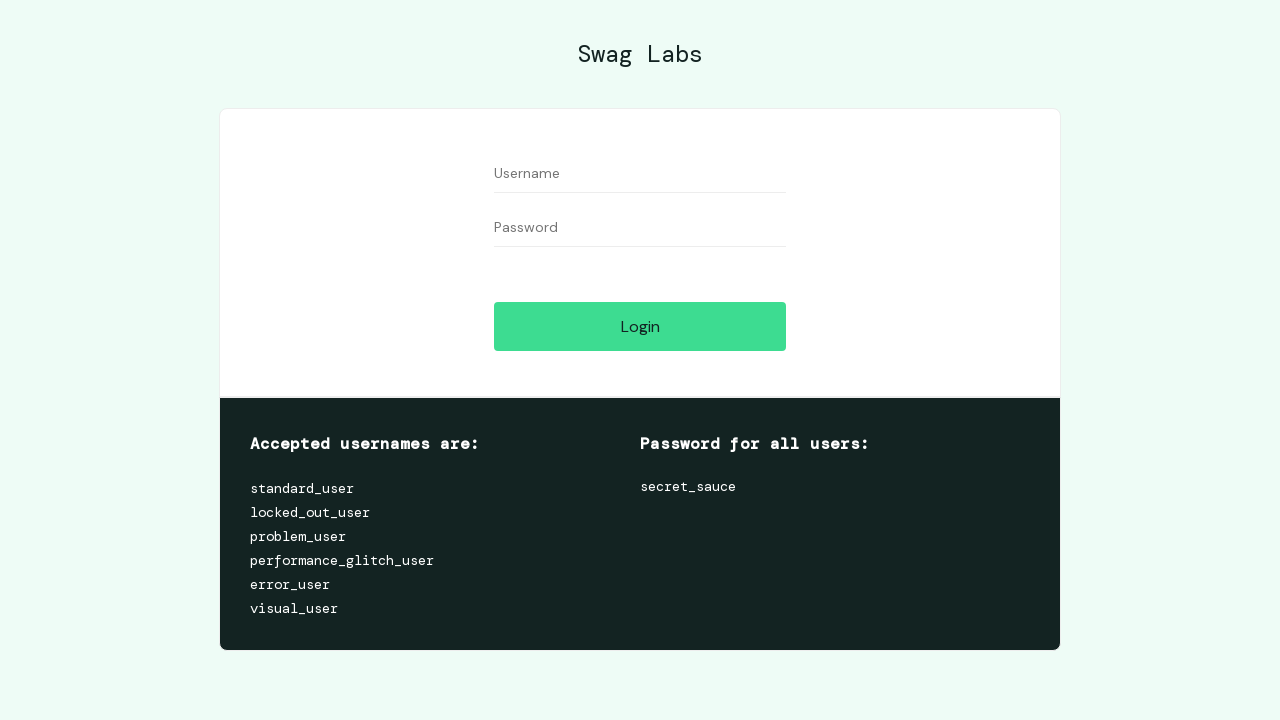

Verified that error message no longer appears after page refresh
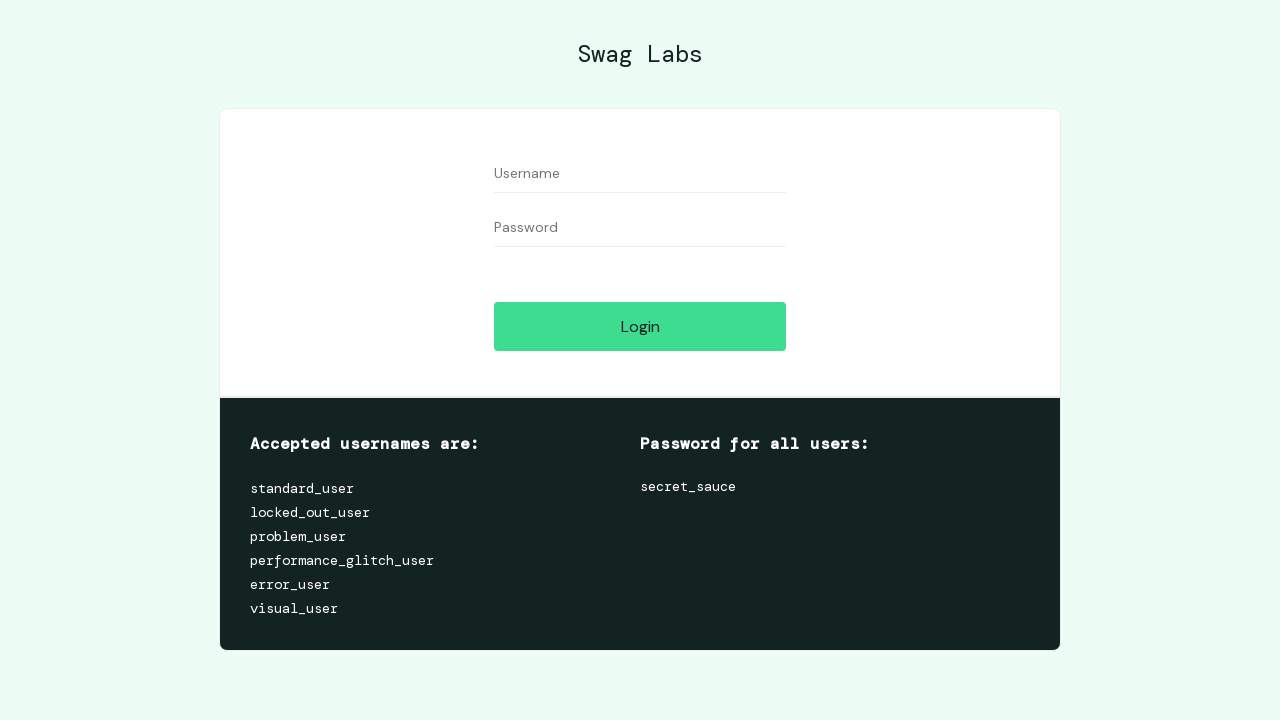

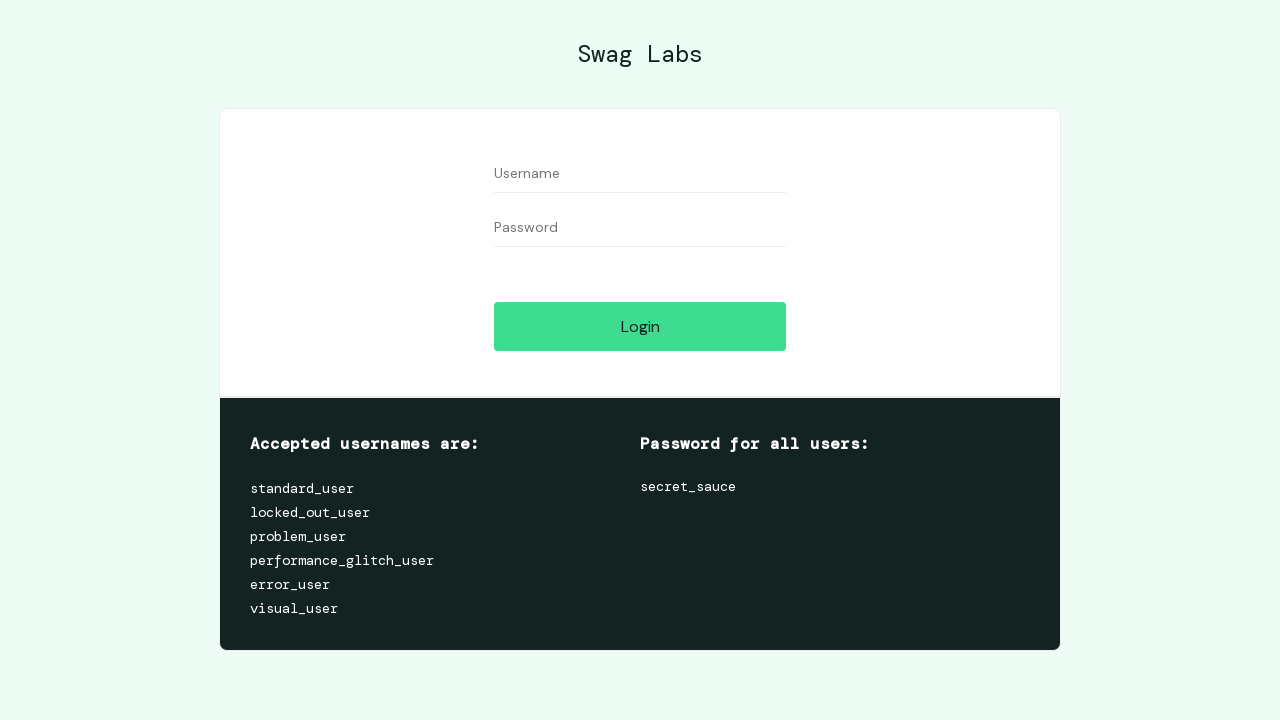